Tests the Super Calculator page by verifying the title and entering text in the first input field

Starting URL: http://juliemr.github.io/protractor-demo

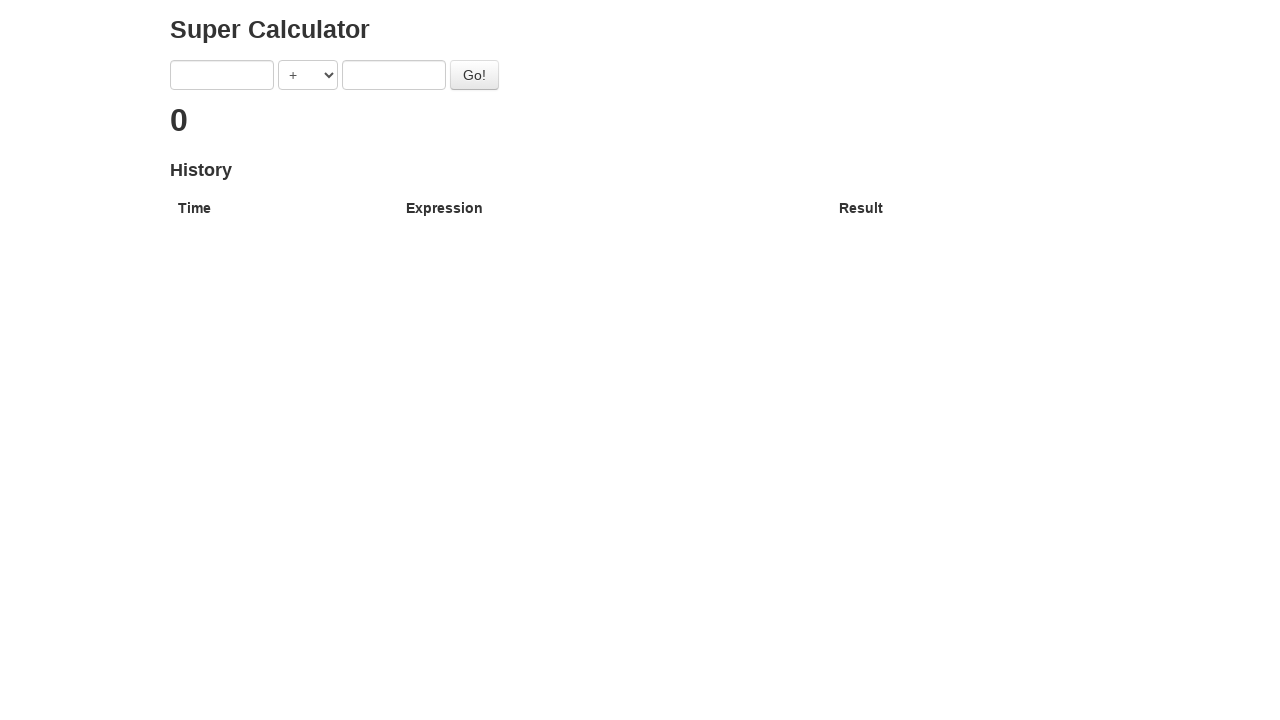

Verified page title is 'Super Calculator'
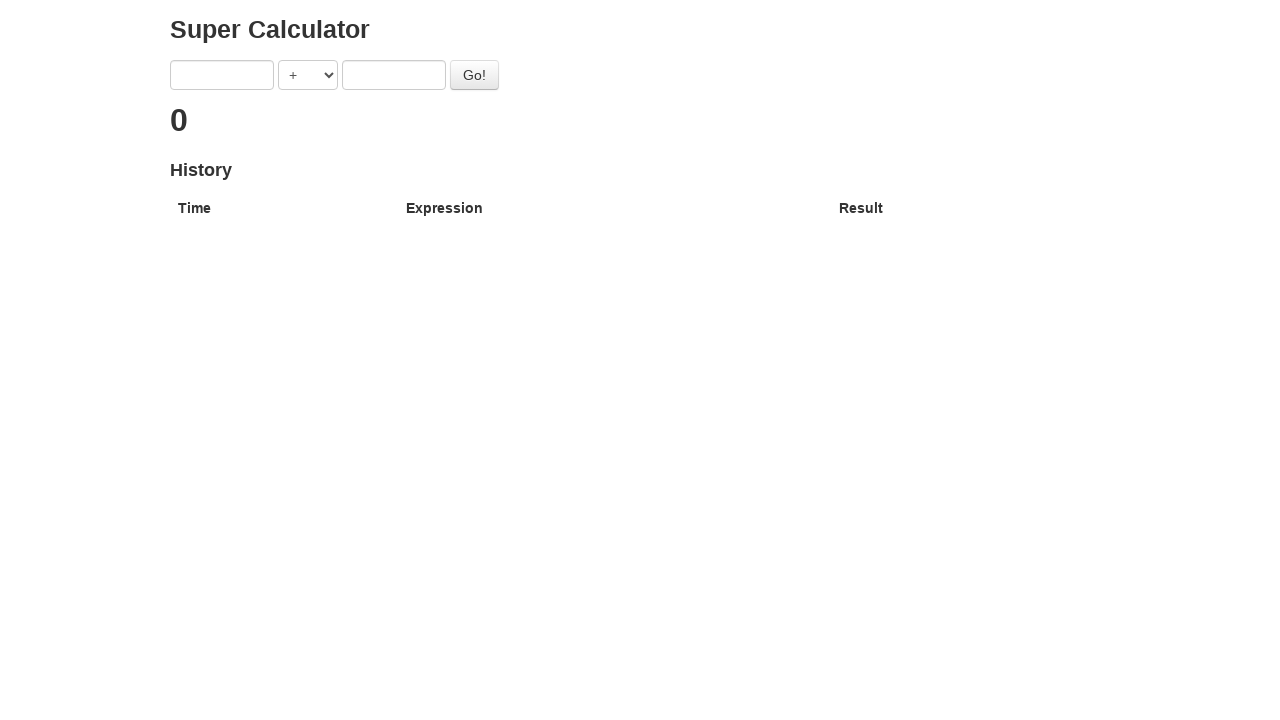

Entered 'Selenium' in the first input field on input[ng-model='first']
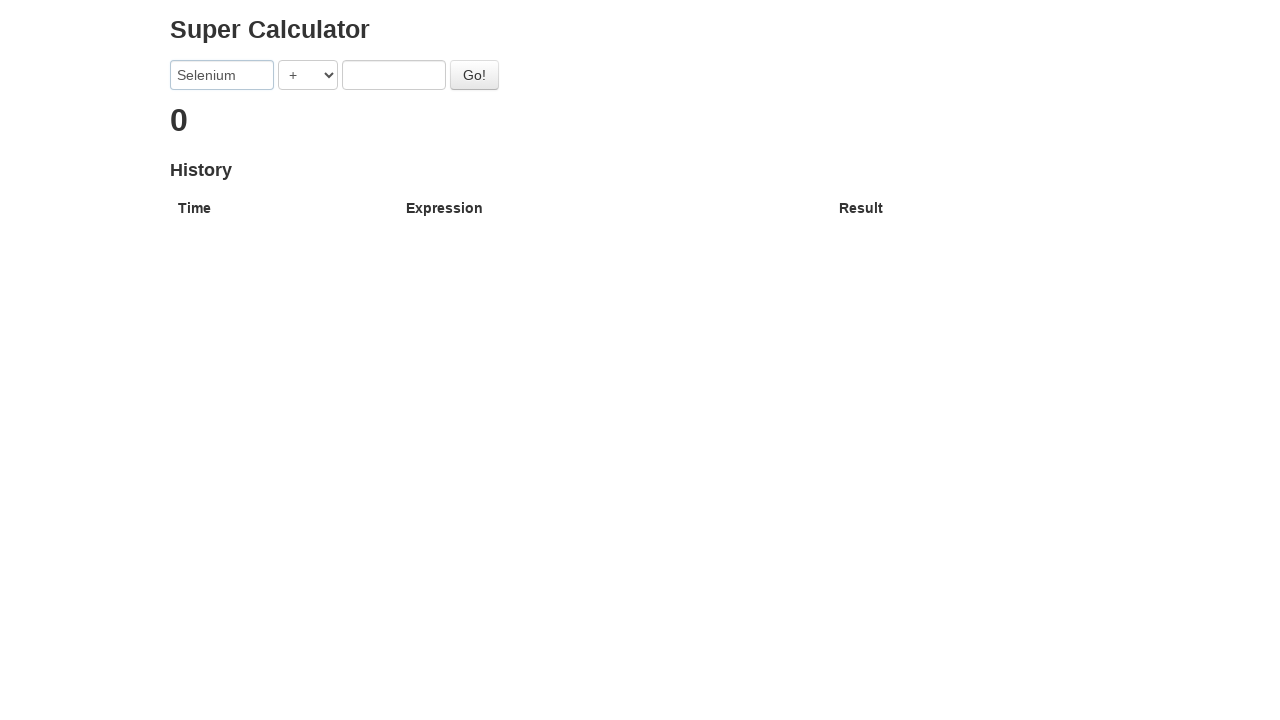

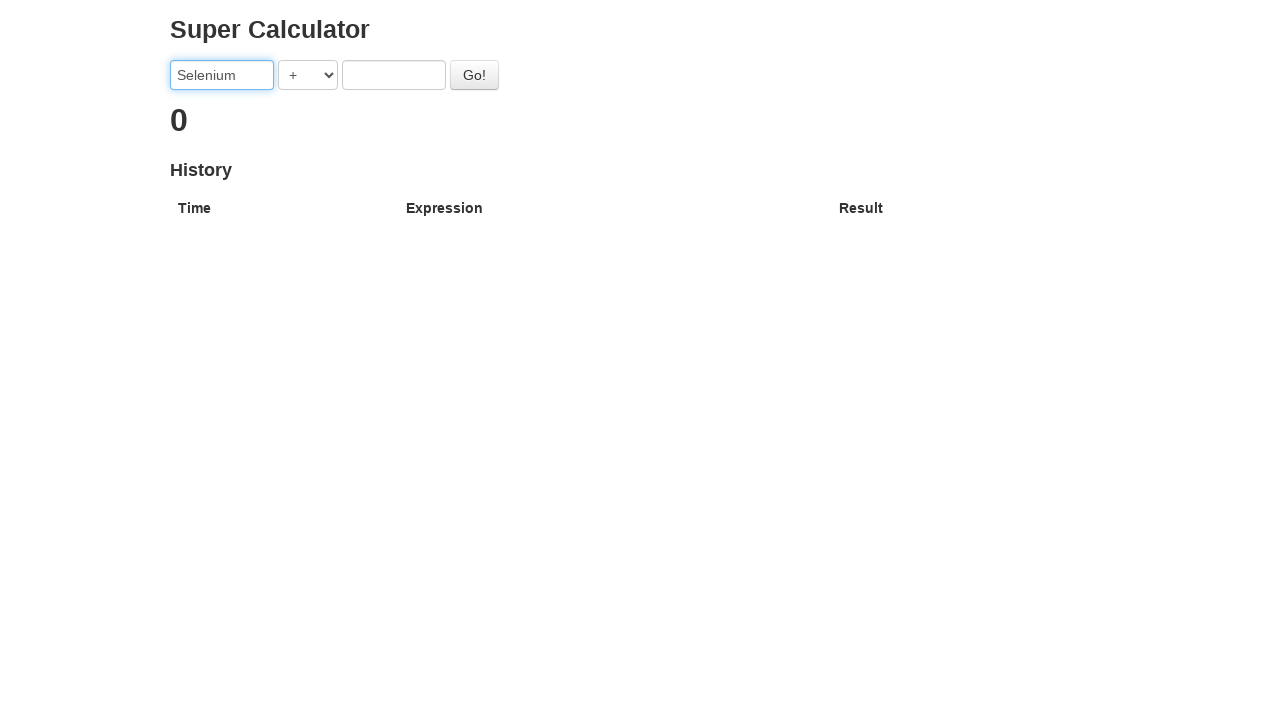